Tests the search functionality on OpenCart demo site by entering a search query and submitting the search form

Starting URL: http://opencart.abstracta.us/

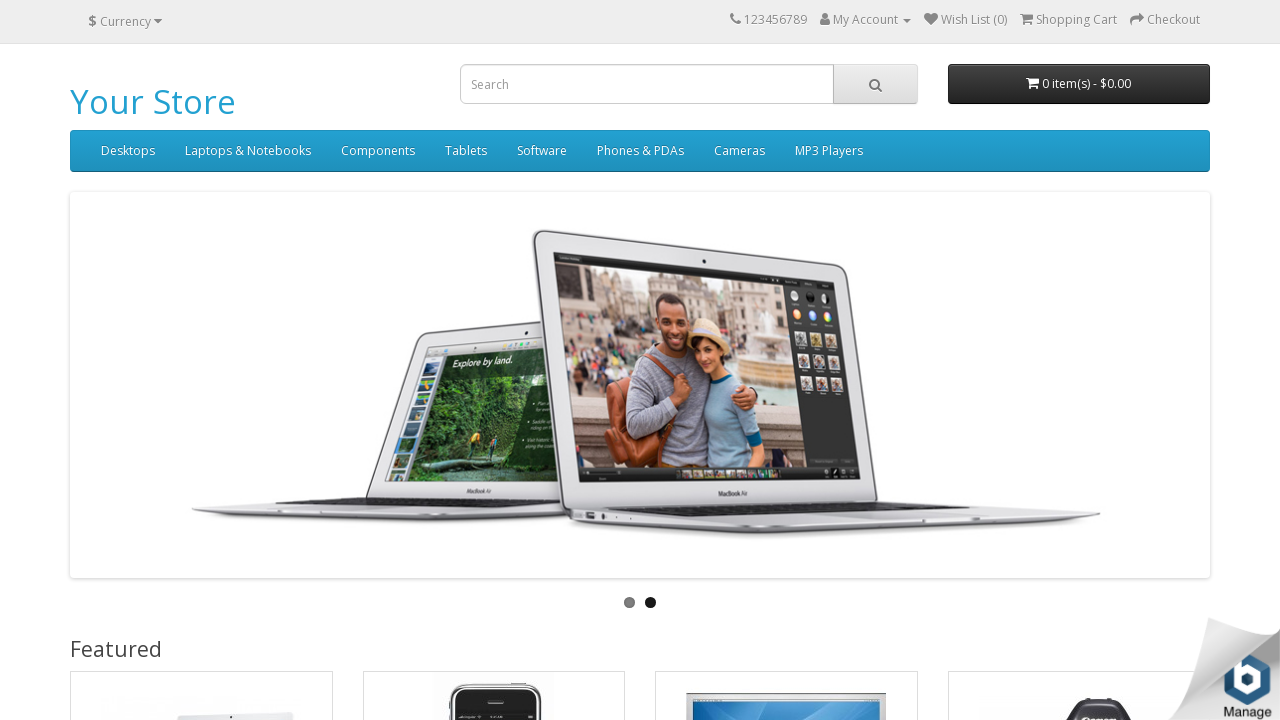

Filled search box with 'quality assurance' on input[name='search']
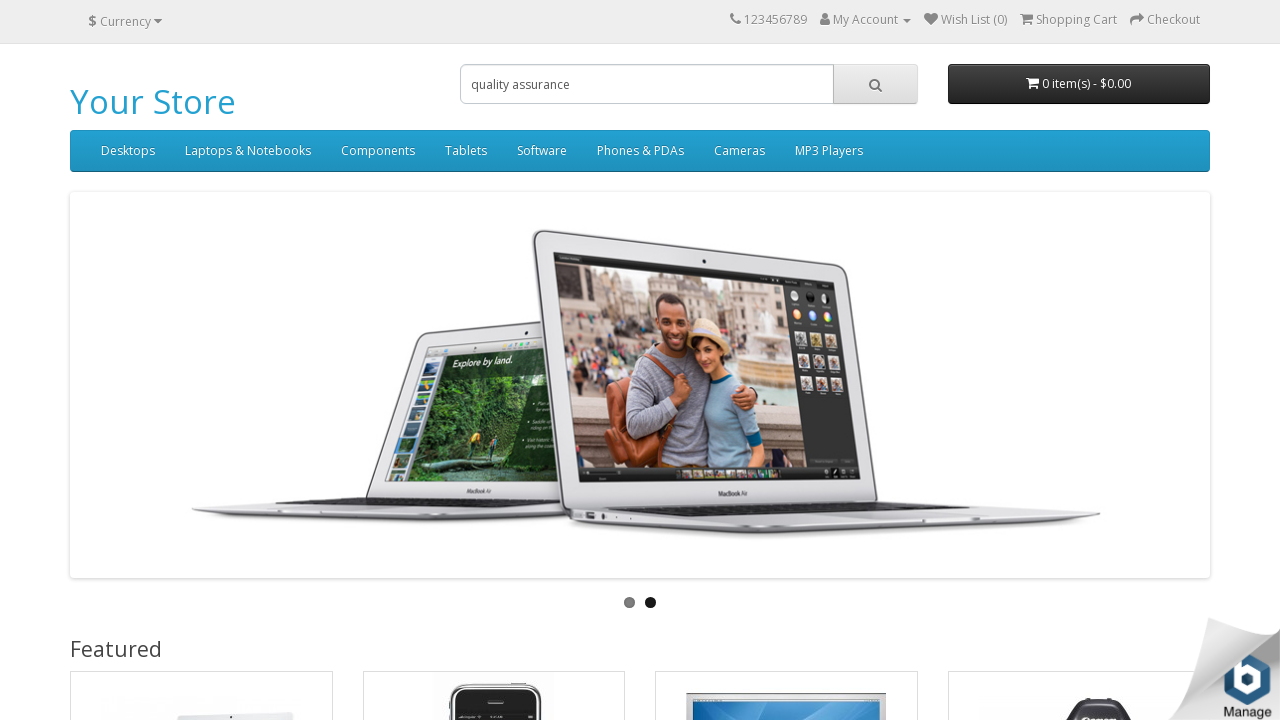

Pressed Enter to submit search form on input[name='search']
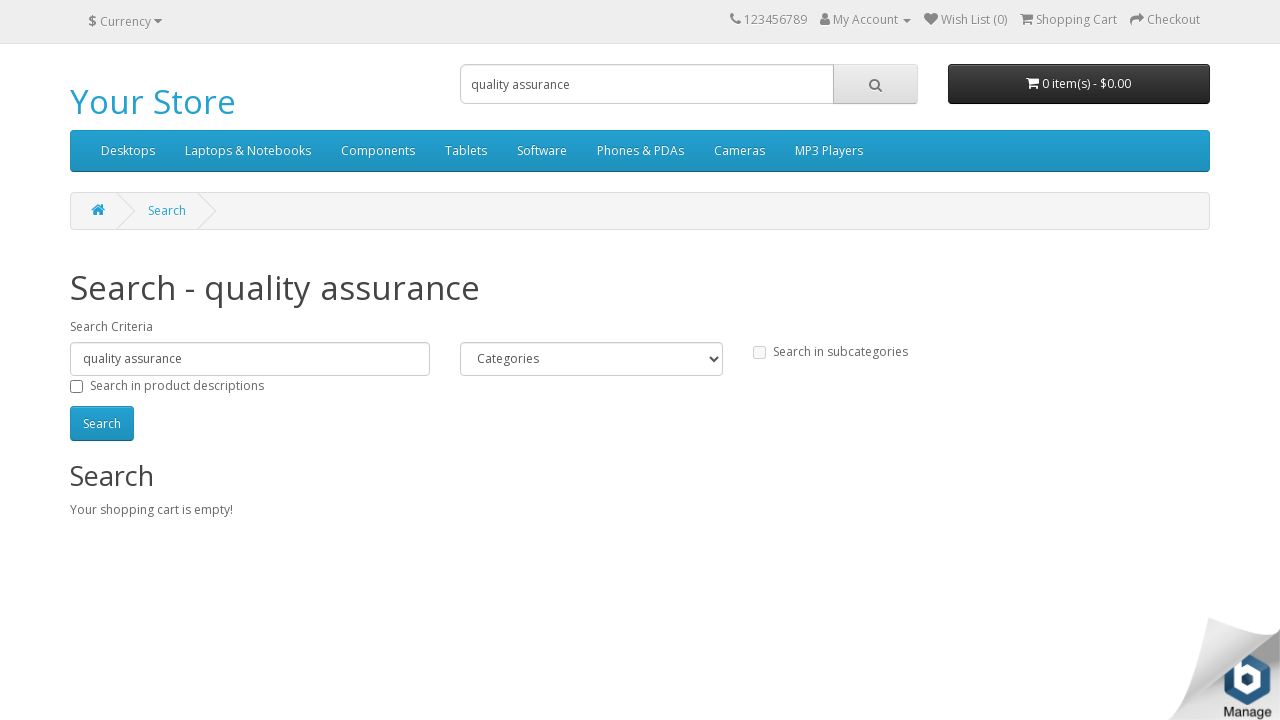

Search results page loaded
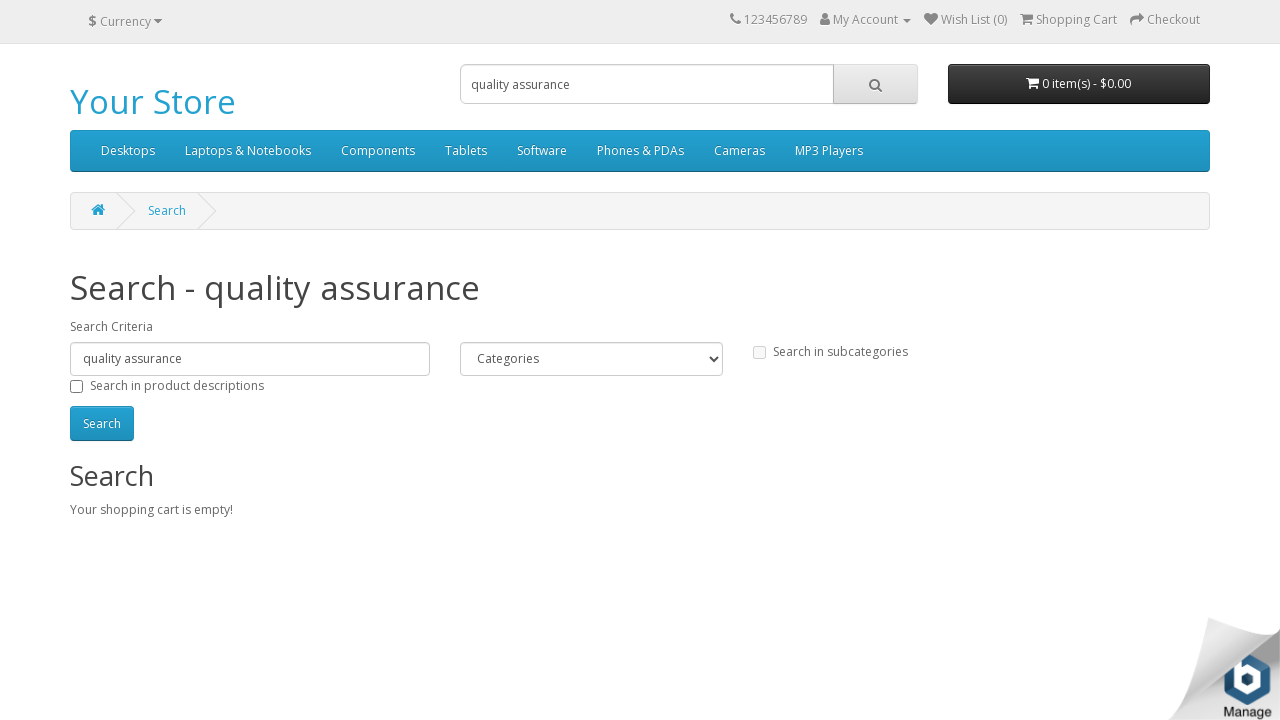

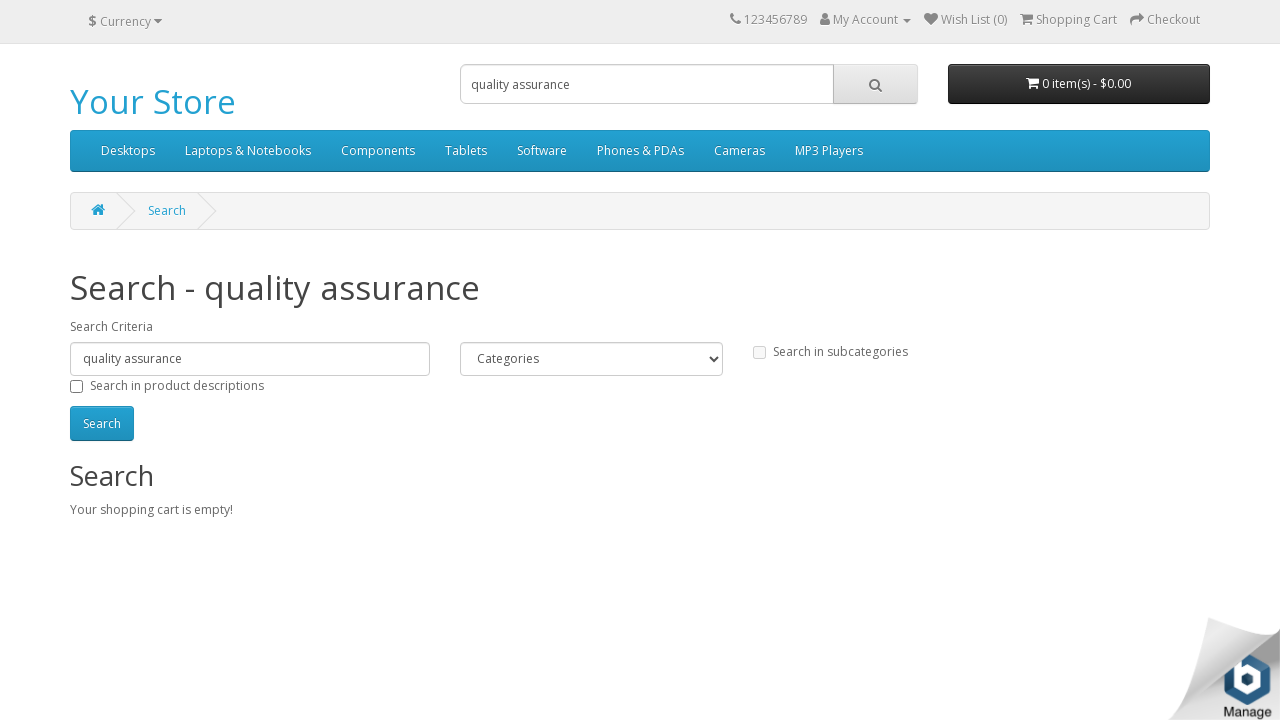